Tests different types of JavaScript alerts including simple alert, confirm dialog, and prompt dialog by accepting, dismissing, and entering text

Starting URL: http://demo.automationtesting.in/Alerts.html

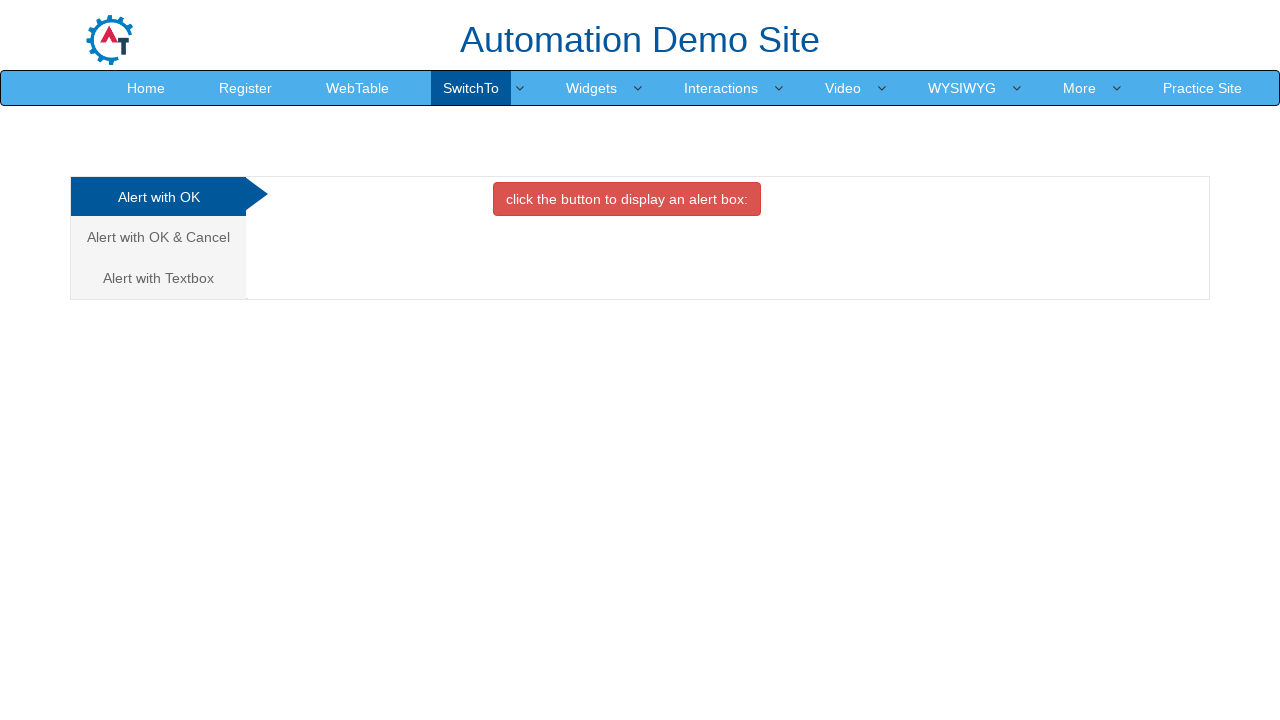

Clicked button to trigger simple alert at (627, 199) on button.btn.btn-danger
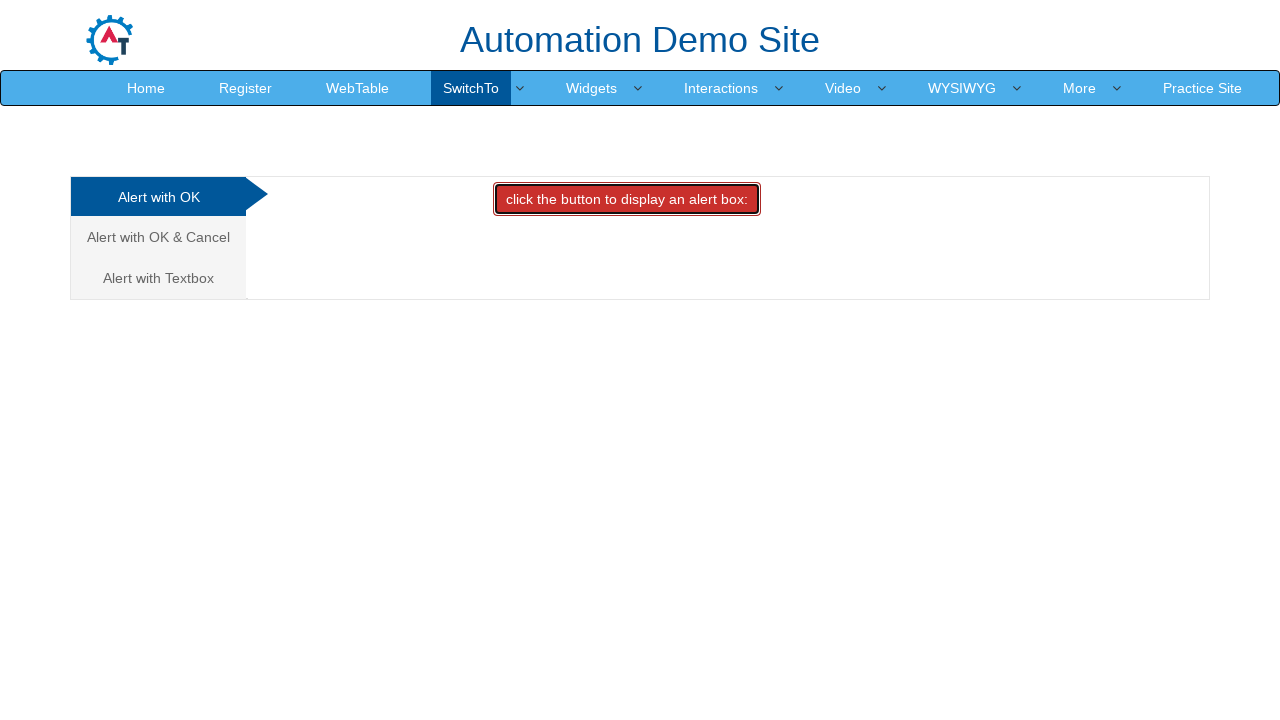

Set up dialog handler to accept simple alert
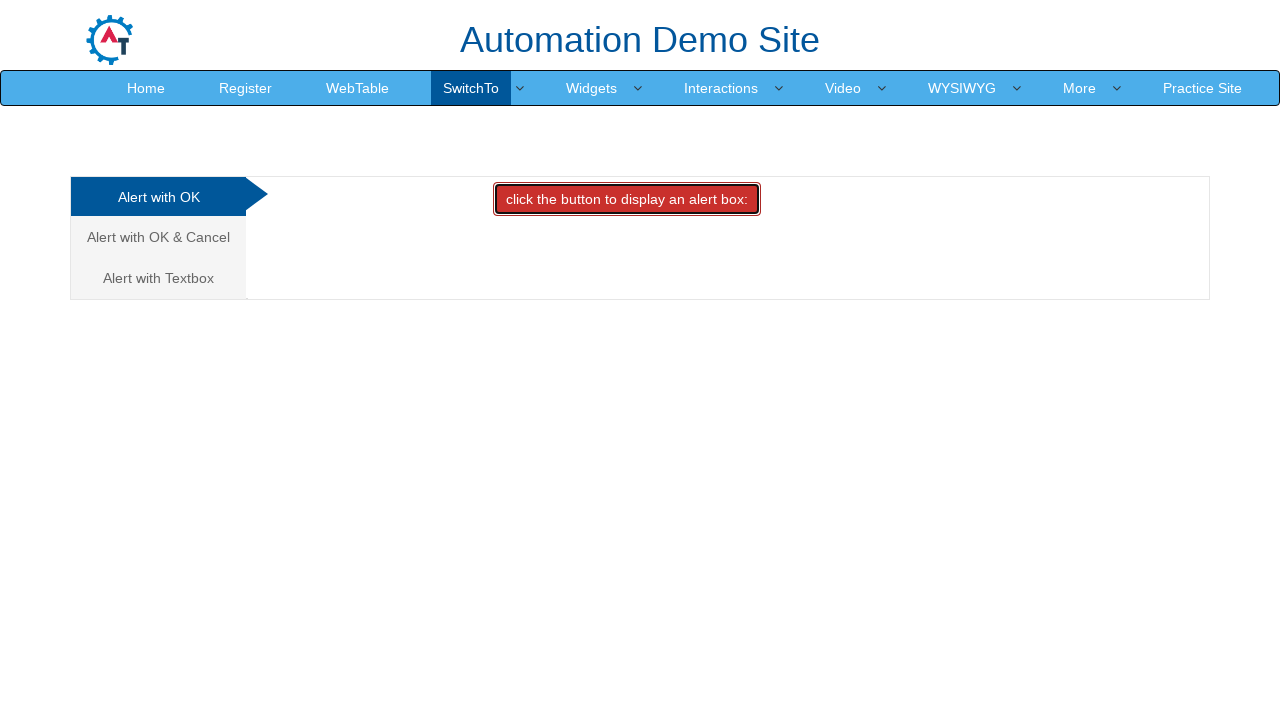

Waited for simple alert to be handled
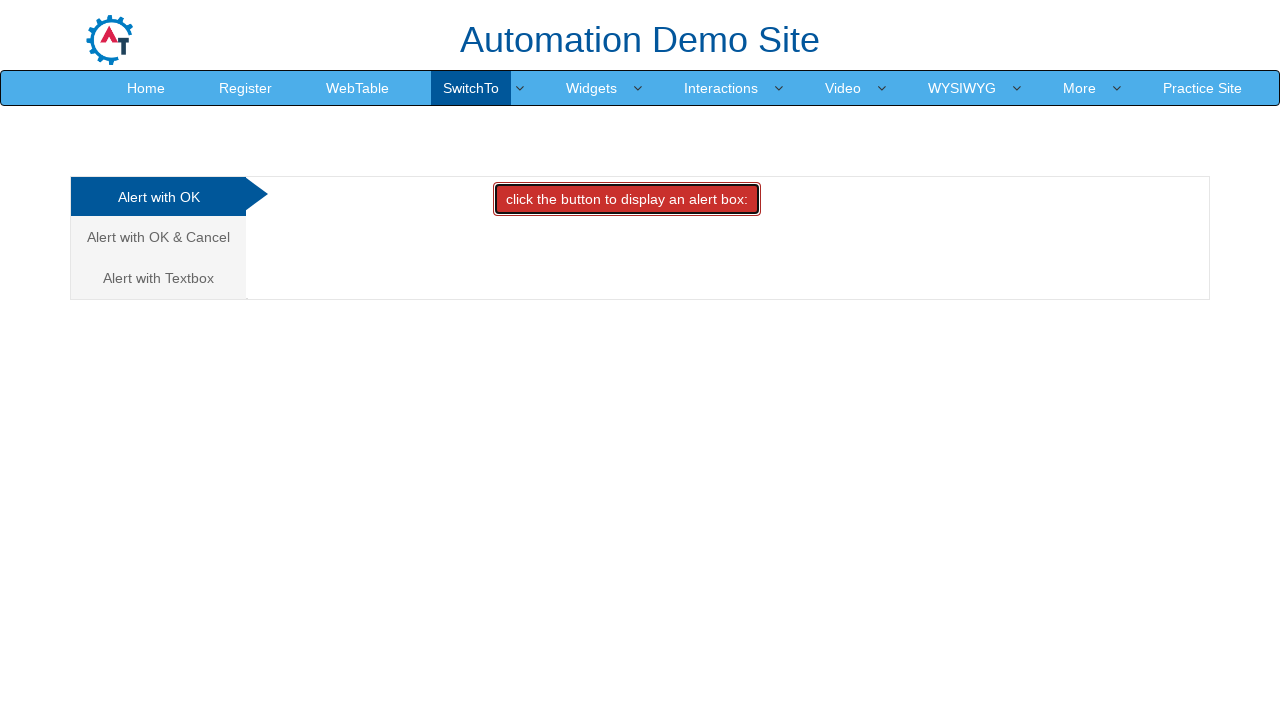

Navigated to Alert with OK & Cancel section at (158, 237) on a:has-text('Alert with OK & Cancel')
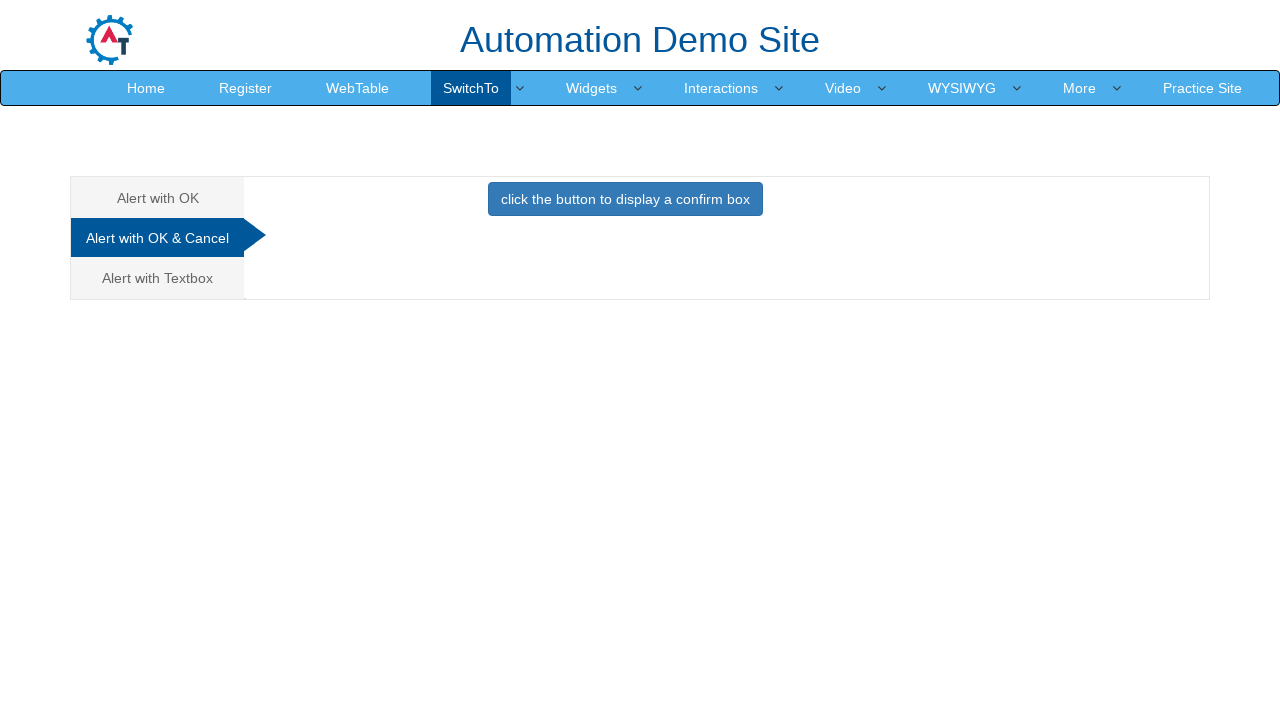

Clicked button to trigger confirm dialog at (625, 199) on button.btn.btn-primary
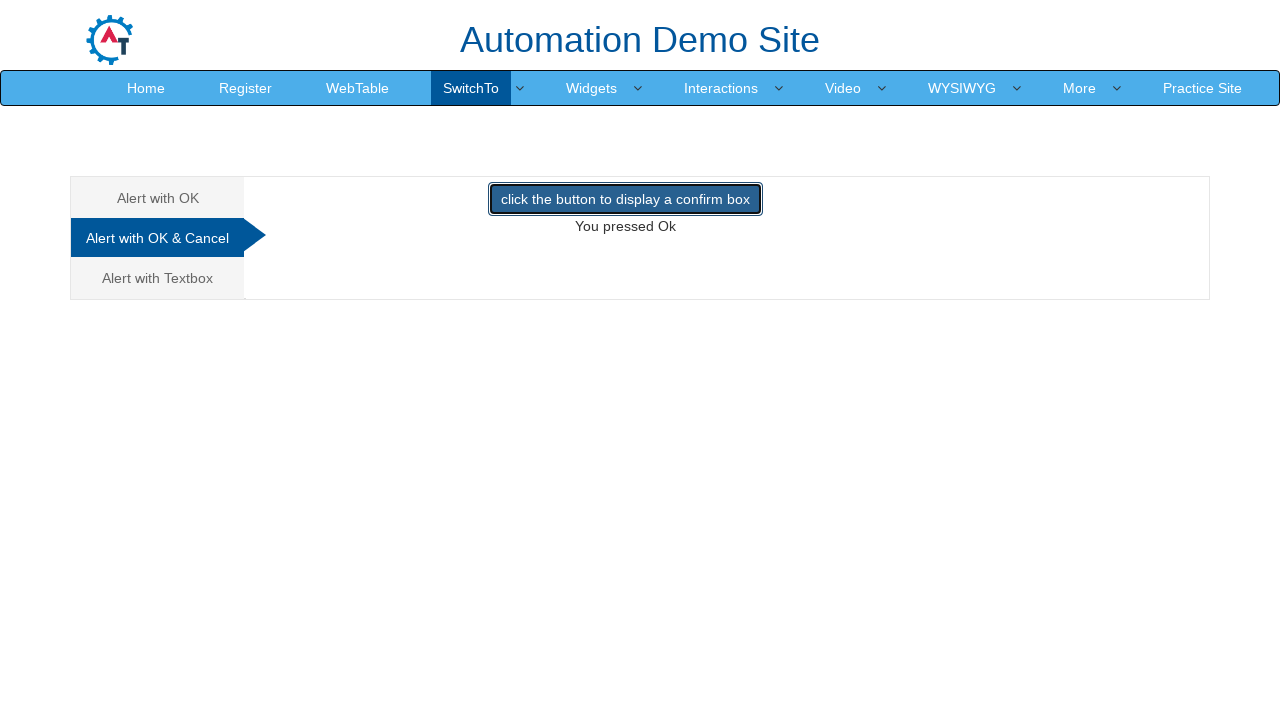

Set up dialog handler to dismiss confirm dialog
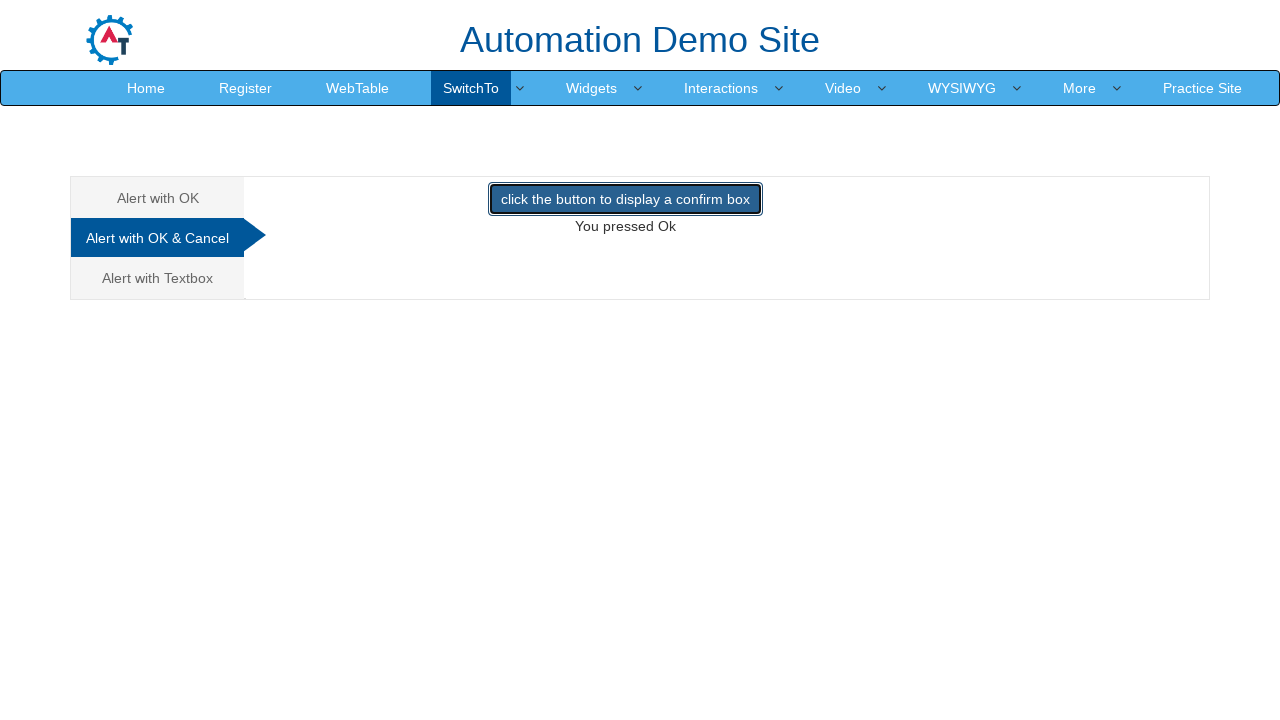

Waited for confirm dialog to be dismissed
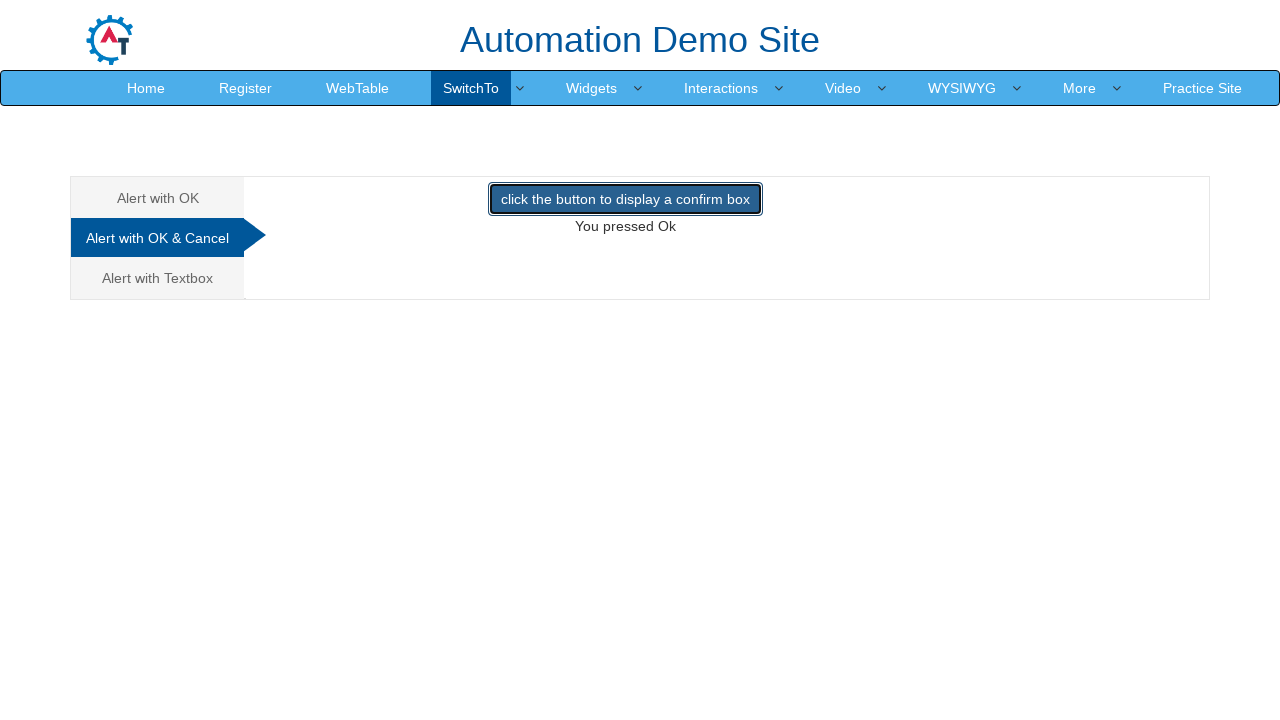

Navigated to Alert with Textbox section at (158, 278) on a:has-text('Alert with Textbox')
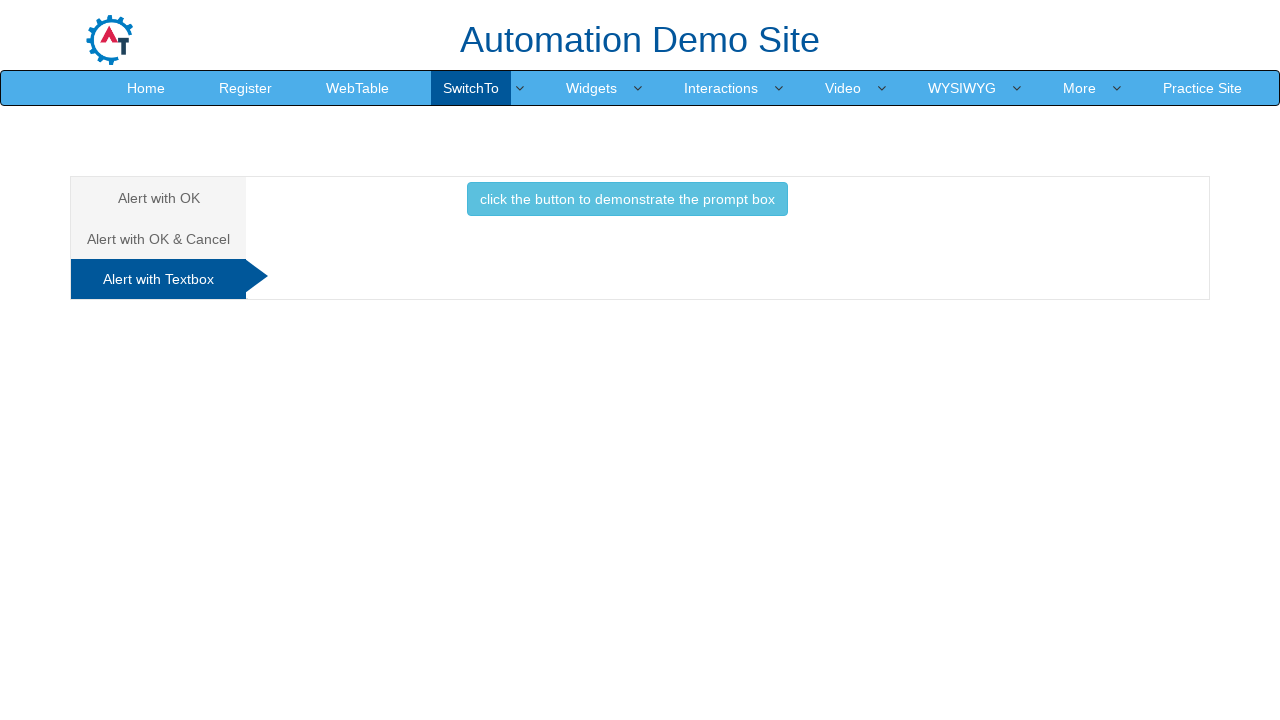

Clicked button to trigger prompt dialog at (627, 199) on button.btn.btn-info
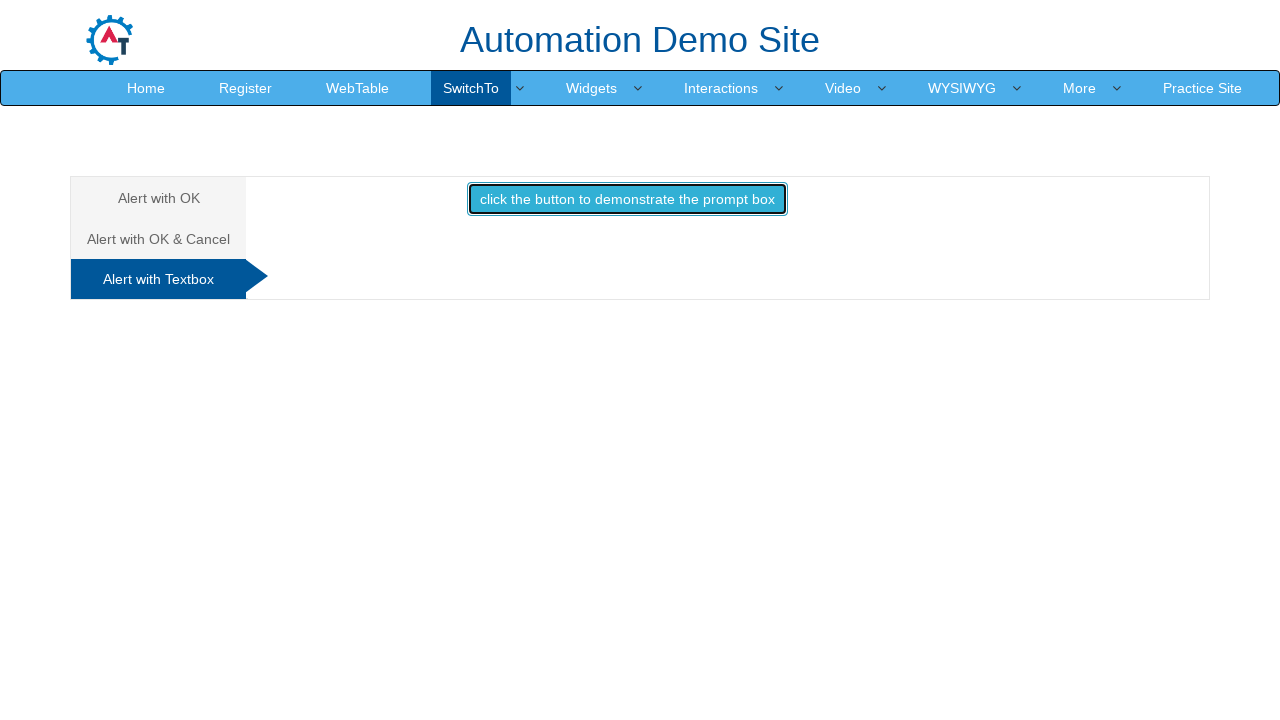

Set up dialog handler to enter text 'this is automated' in prompt dialog and accept
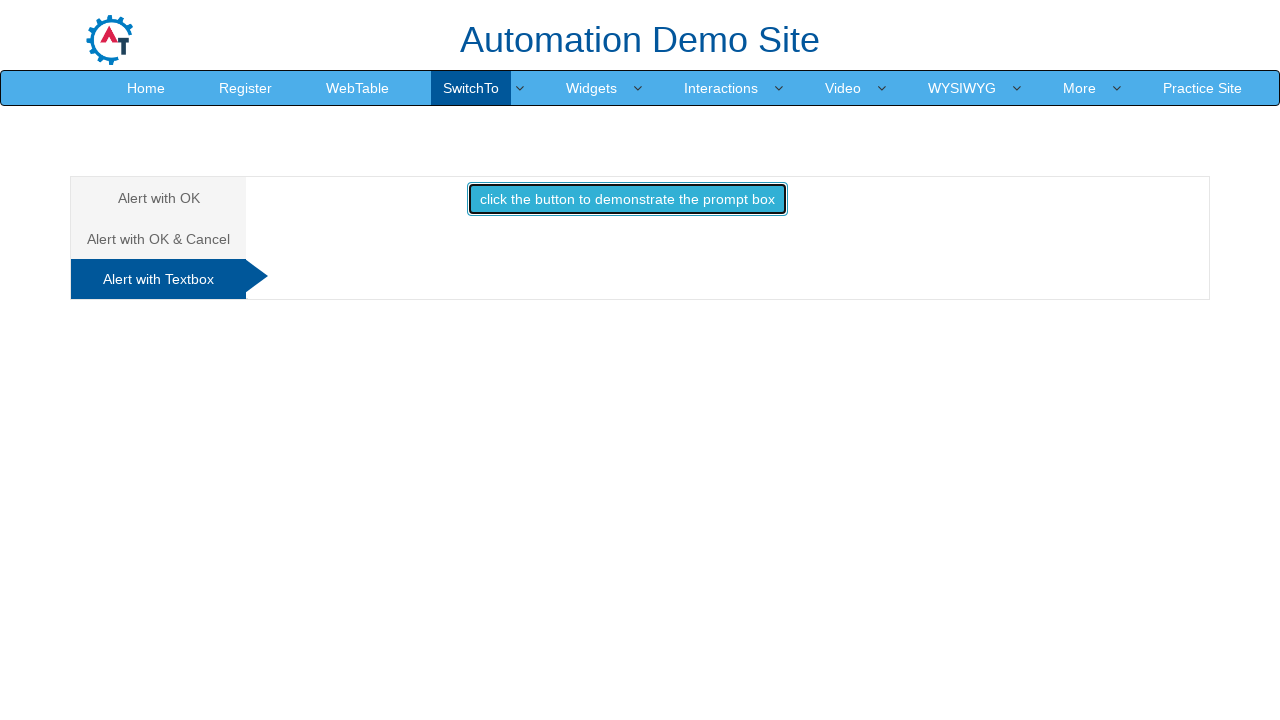

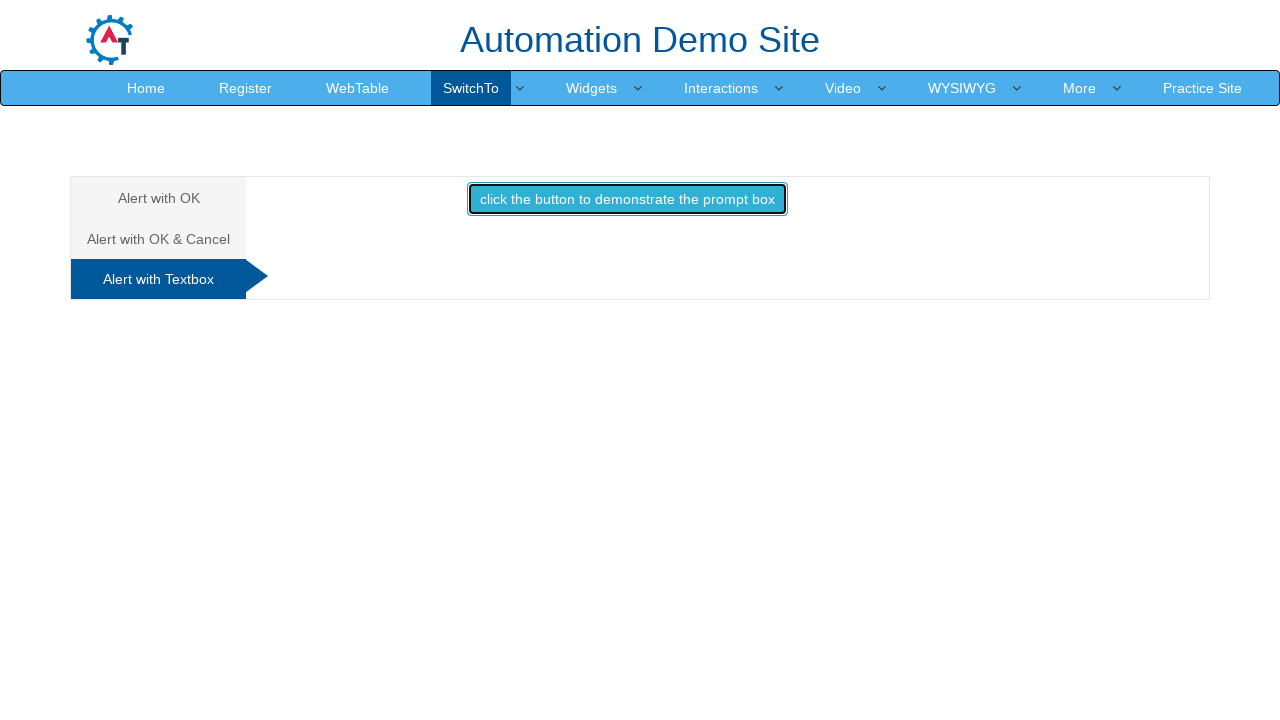